Tests dynamic visibility of a checkbox element by toggling it on and off using a button

Starting URL: https://training-support.net/webelements/dynamic-controls

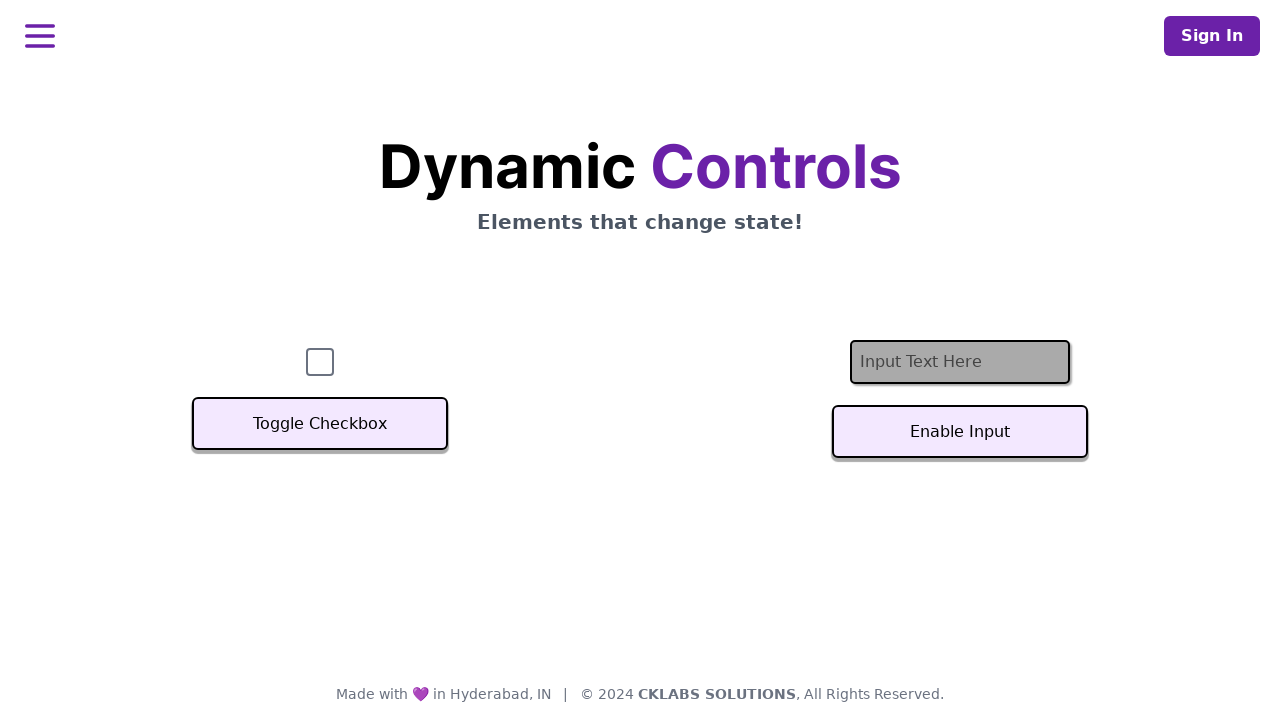

Located checkbox element
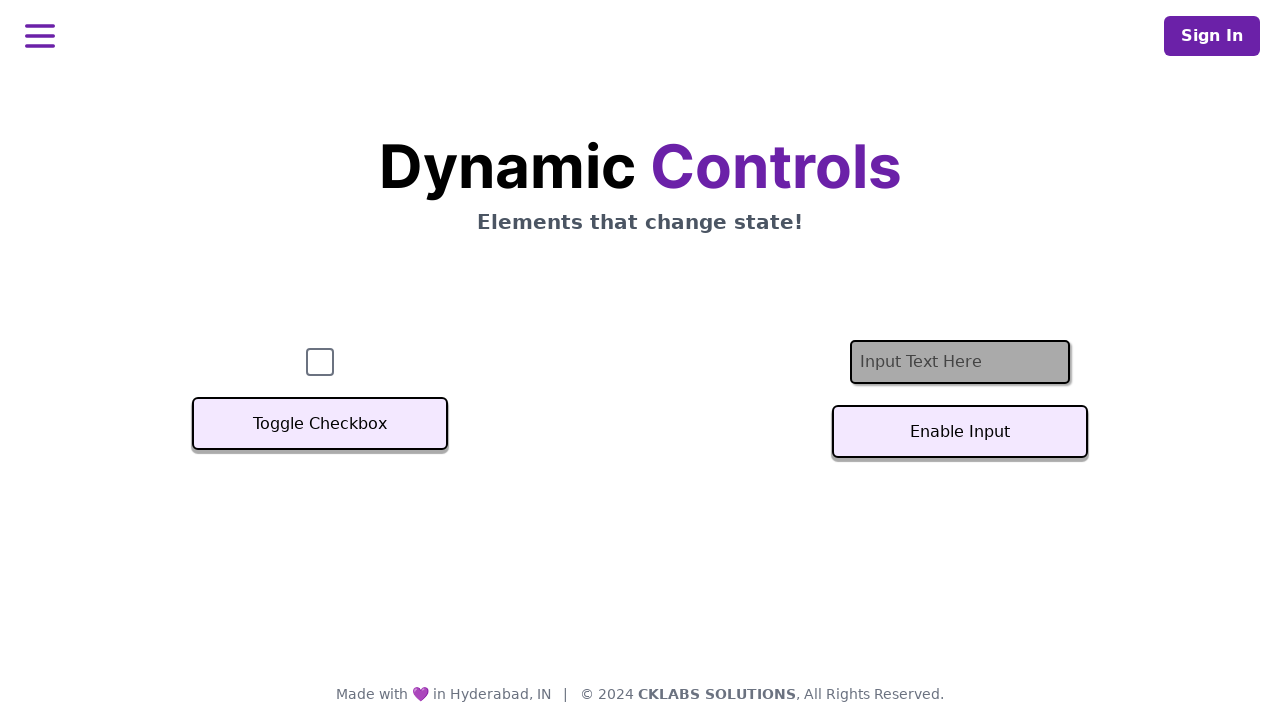

Checked initial checkbox visibility state
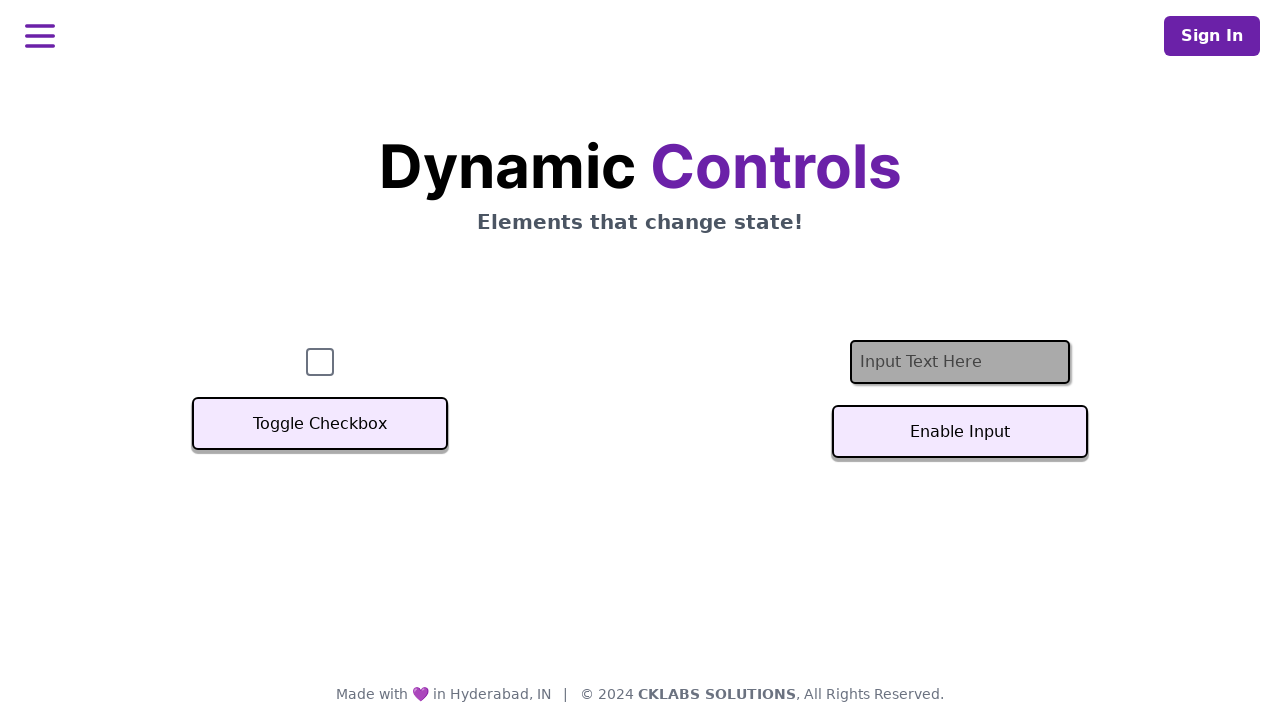

Clicked Toggle Checkbox button to hide checkbox at (320, 424) on xpath=//button[text()='Toggle Checkbox']
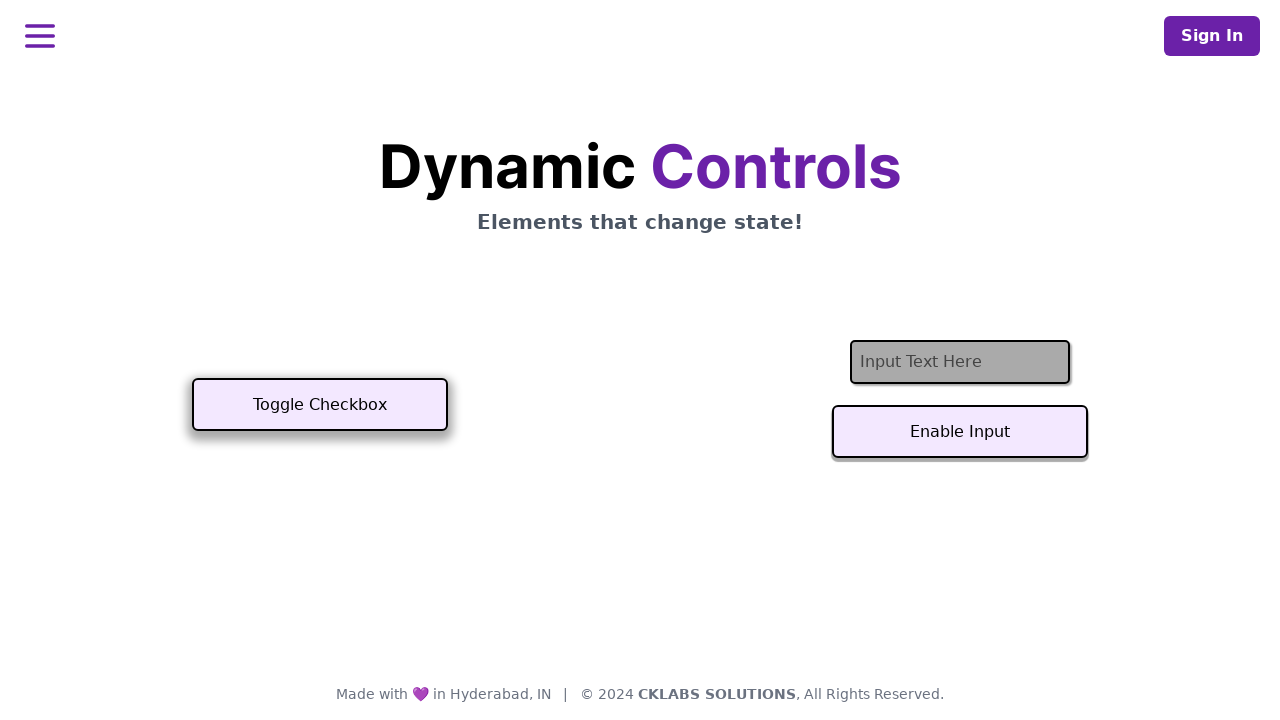

Waited for checkbox to become hidden
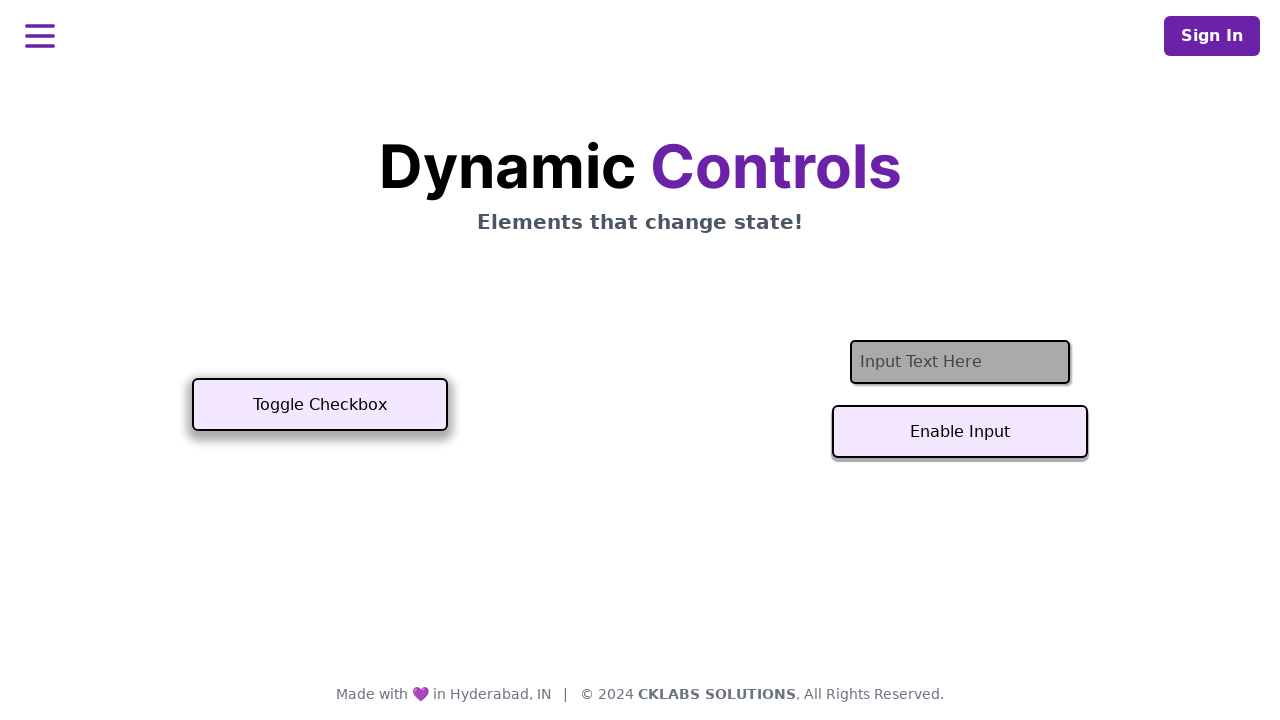

Verified checkbox is now hidden after first toggle
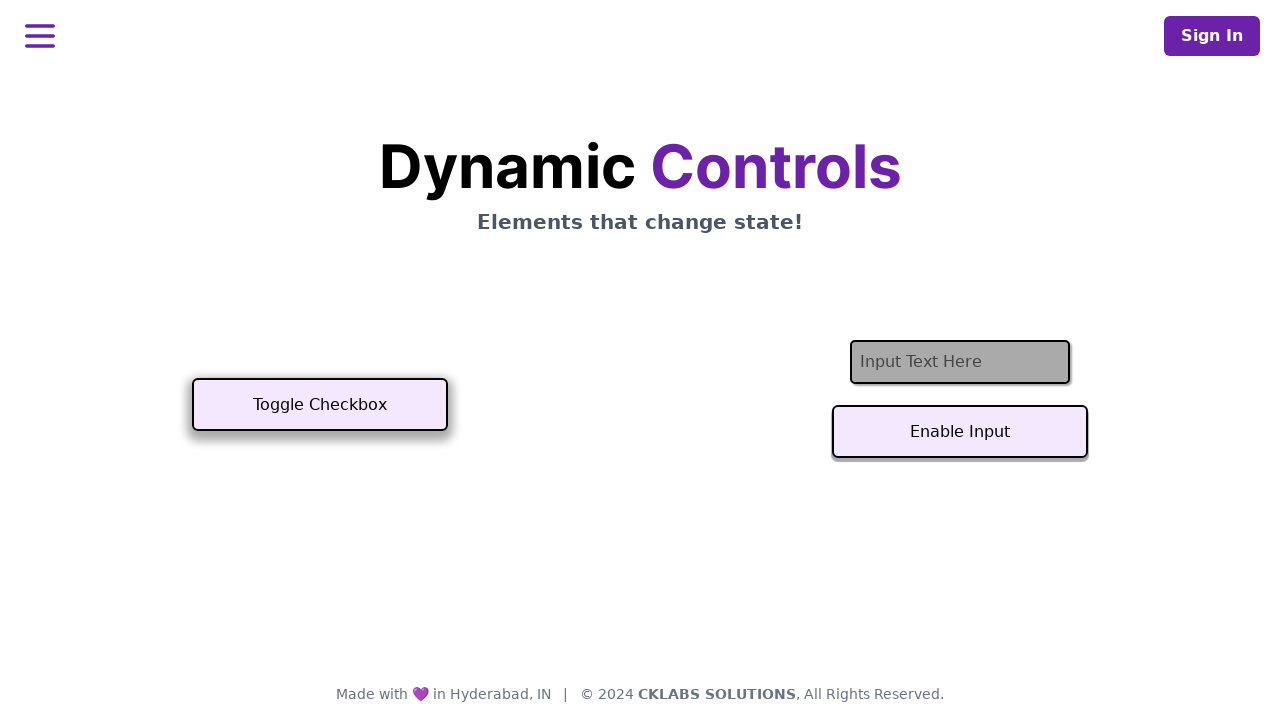

Clicked Toggle Checkbox button to show checkbox at (320, 405) on xpath=//button[text()='Toggle Checkbox']
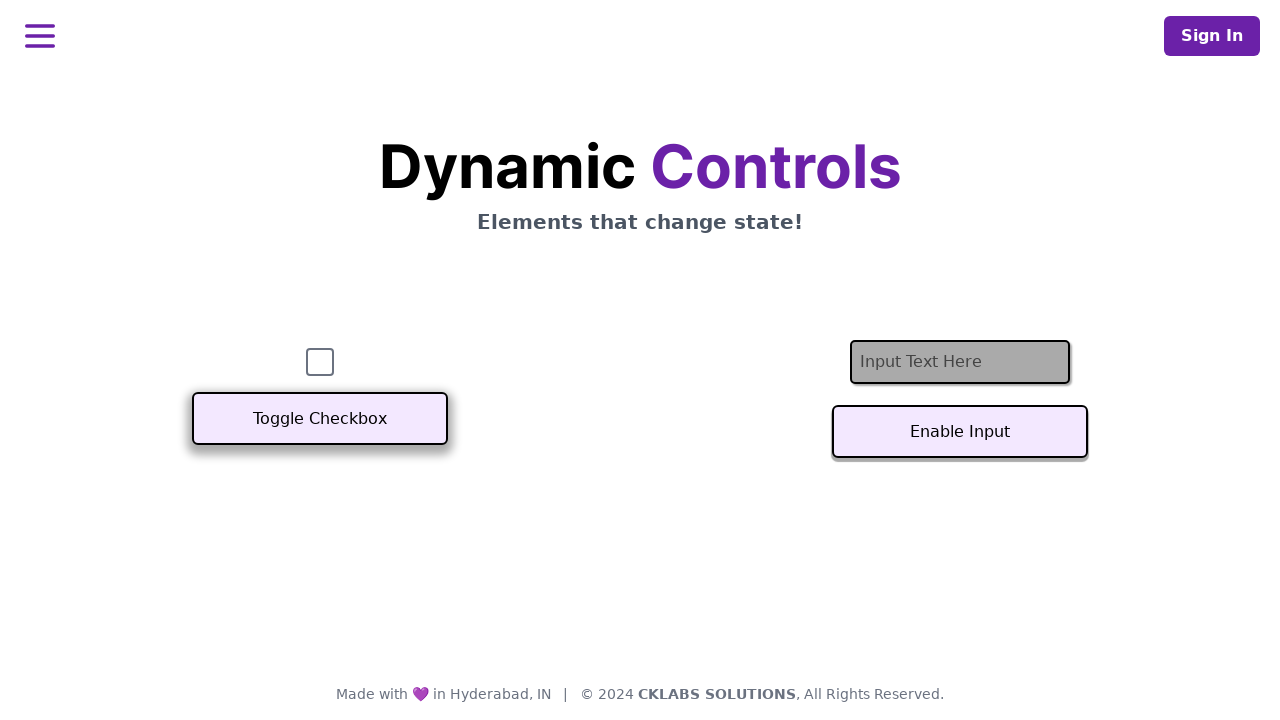

Waited for checkbox to become visible again
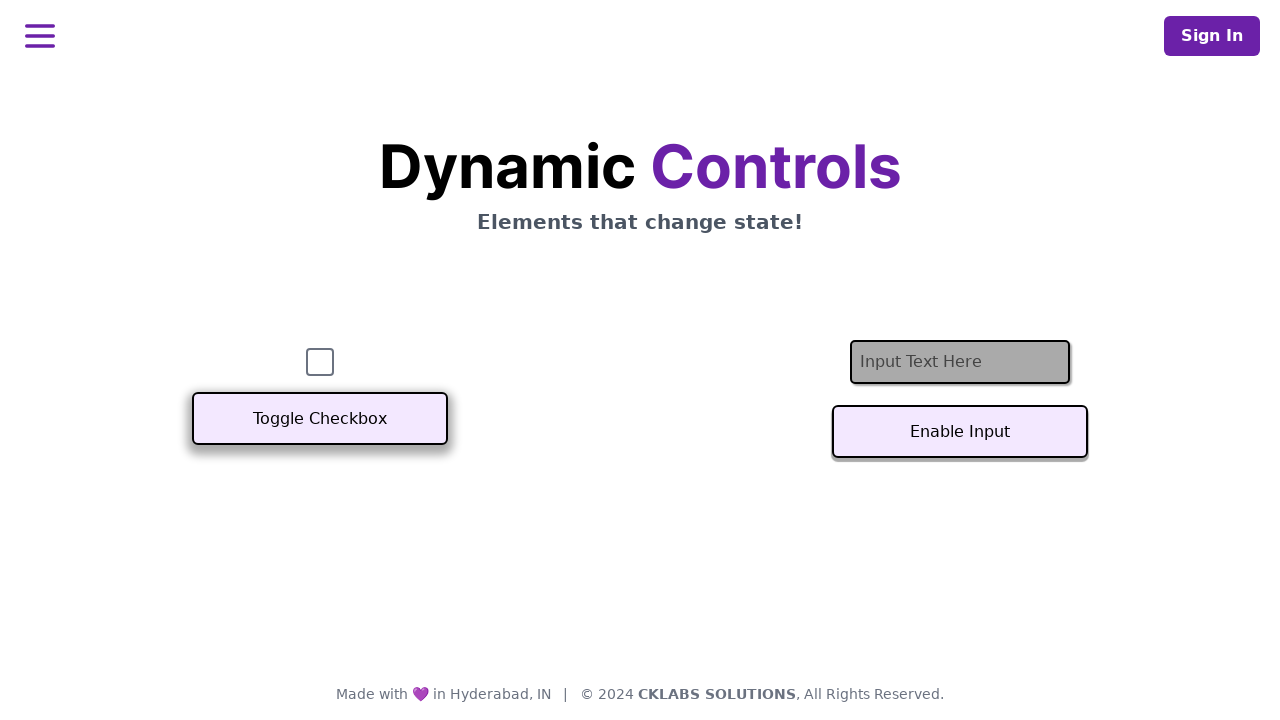

Verified checkbox is now visible after second toggle
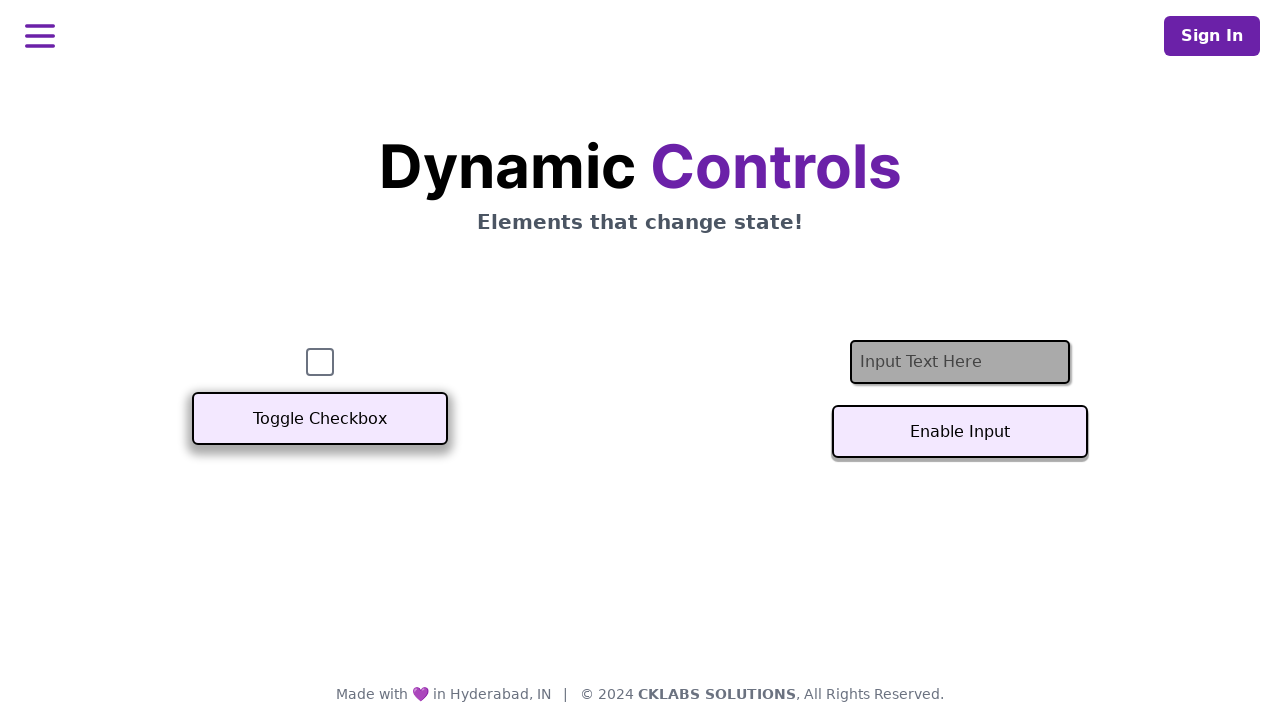

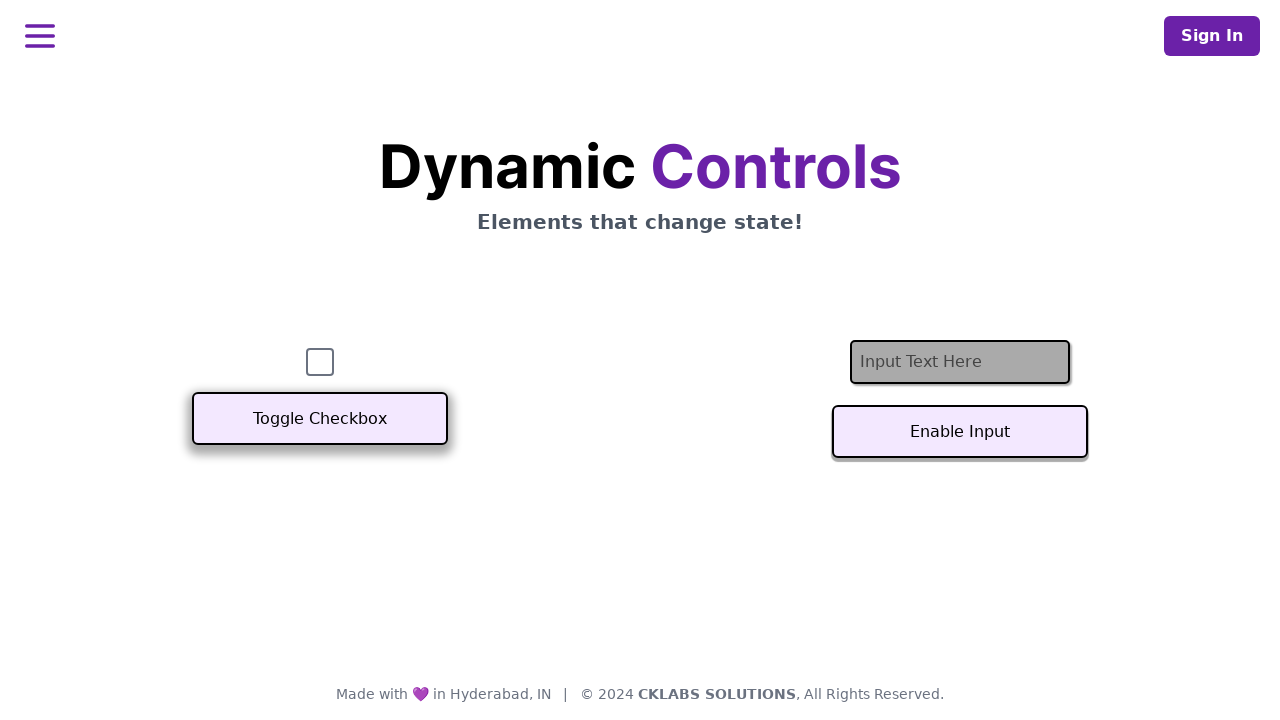